Tests window handling using array-based approach to switch between windows

Starting URL: https://the-internet.herokuapp.com/windows

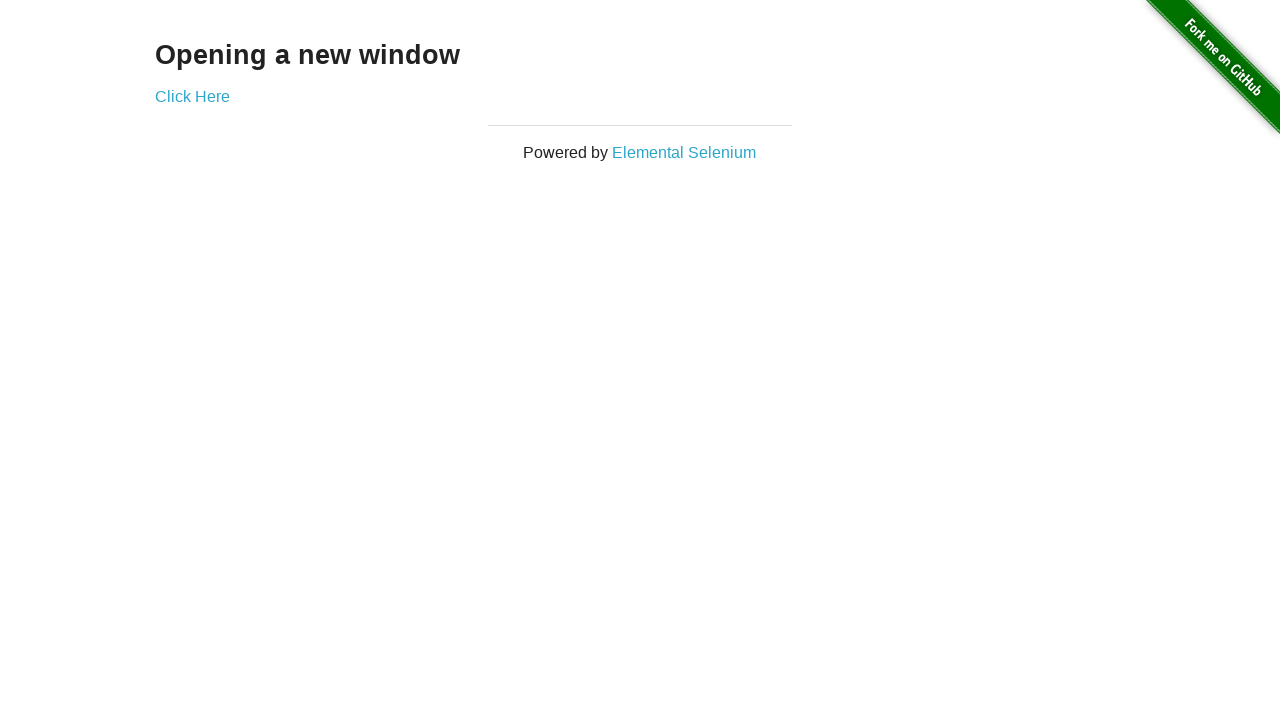

Verified heading text is 'Opening a new window'
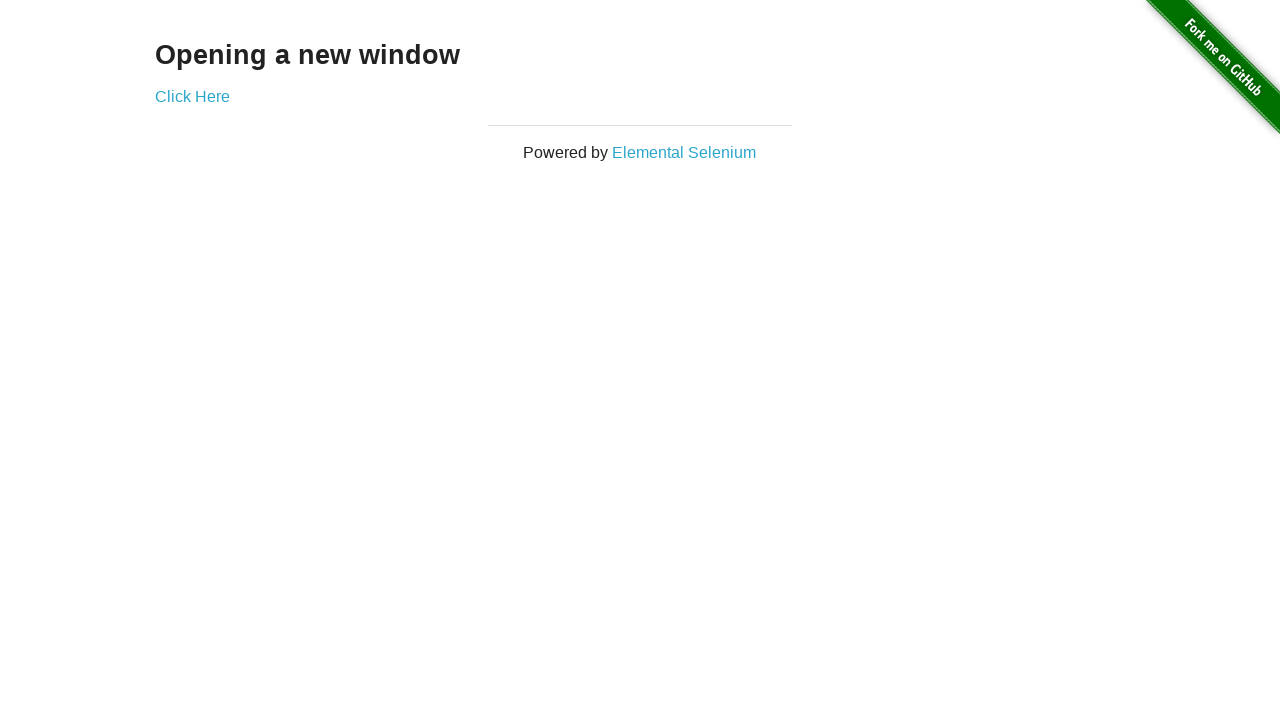

Verified first page title is 'The Internet'
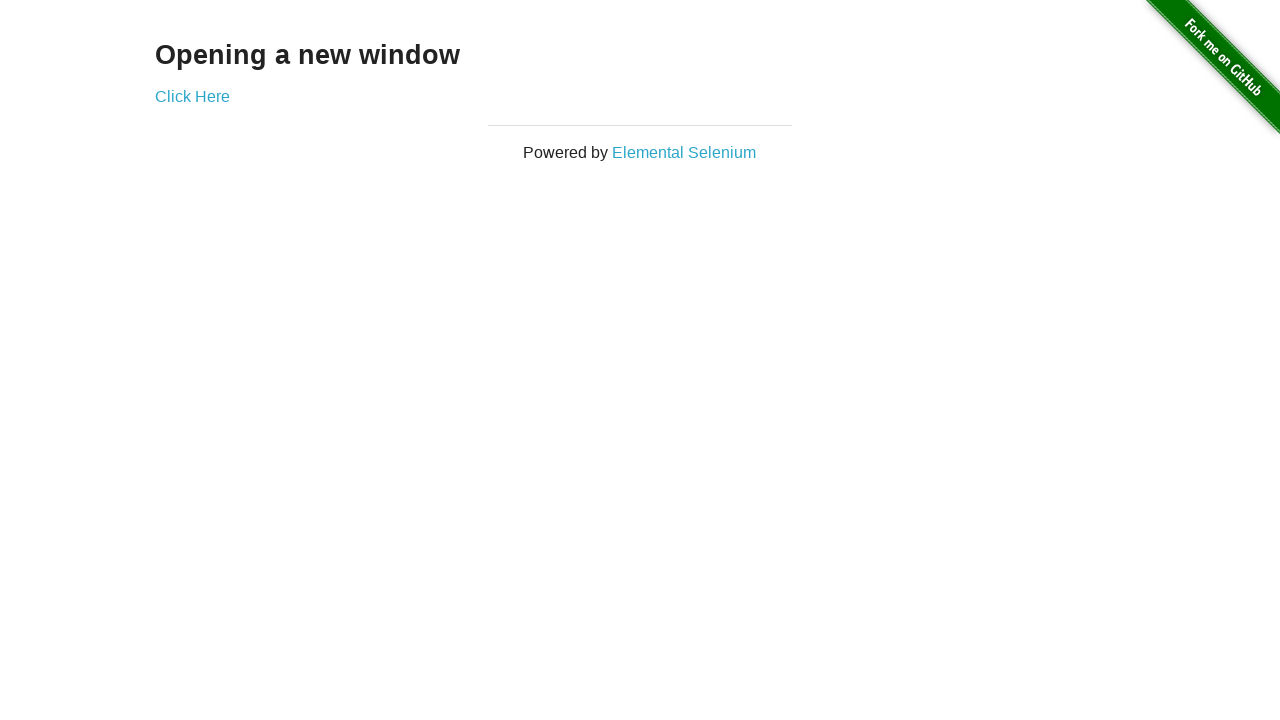

Clicked link to open new window at (192, 96) on xpath=(//a)[2]
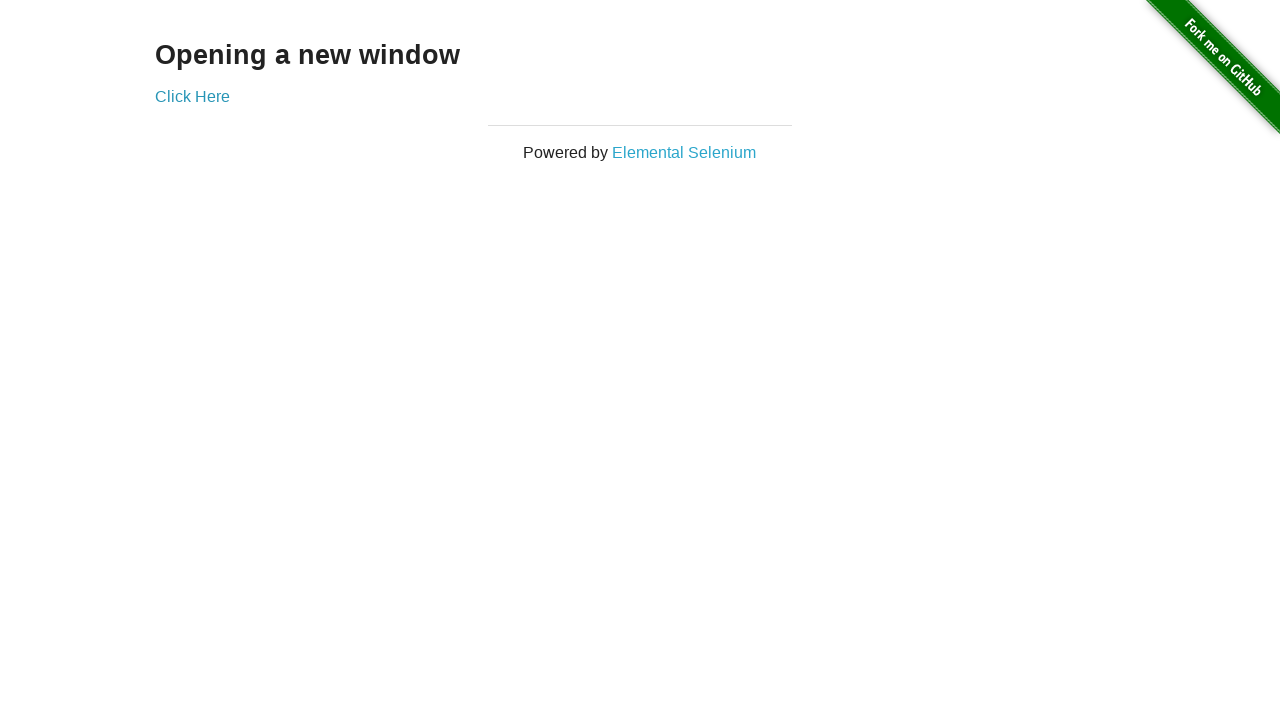

Captured new window reference
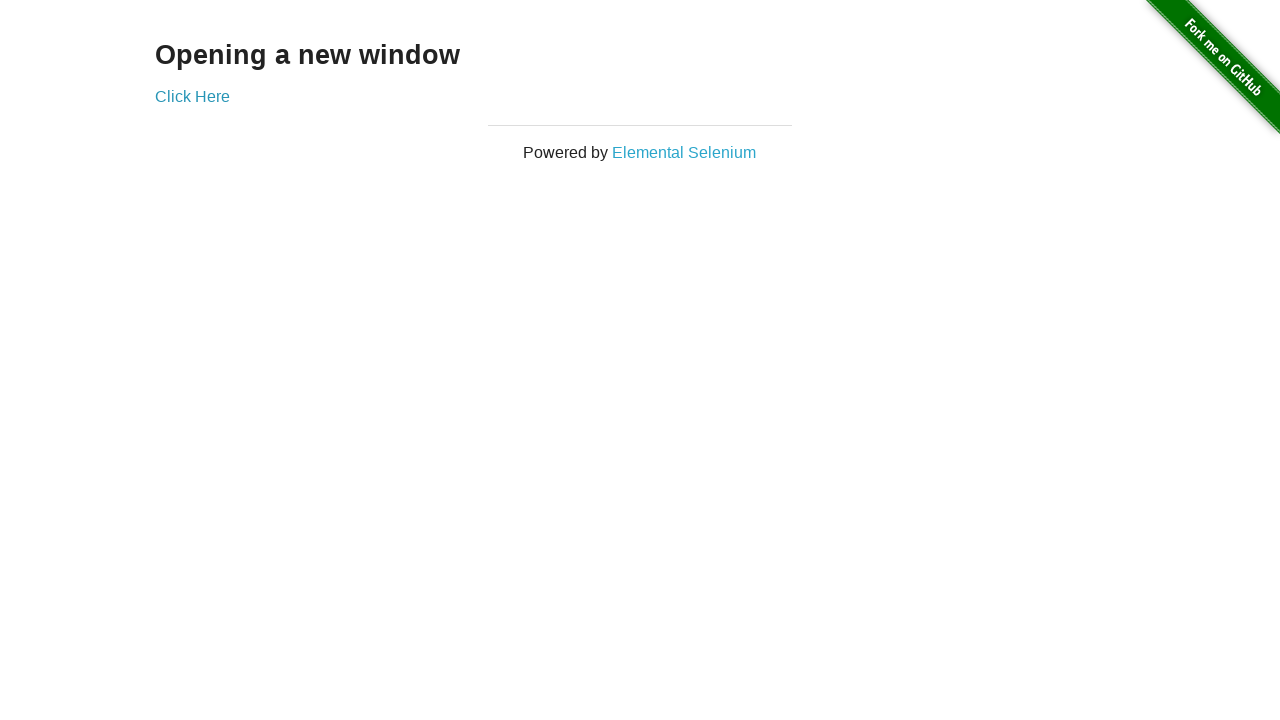

Verified new window page title is 'New Window'
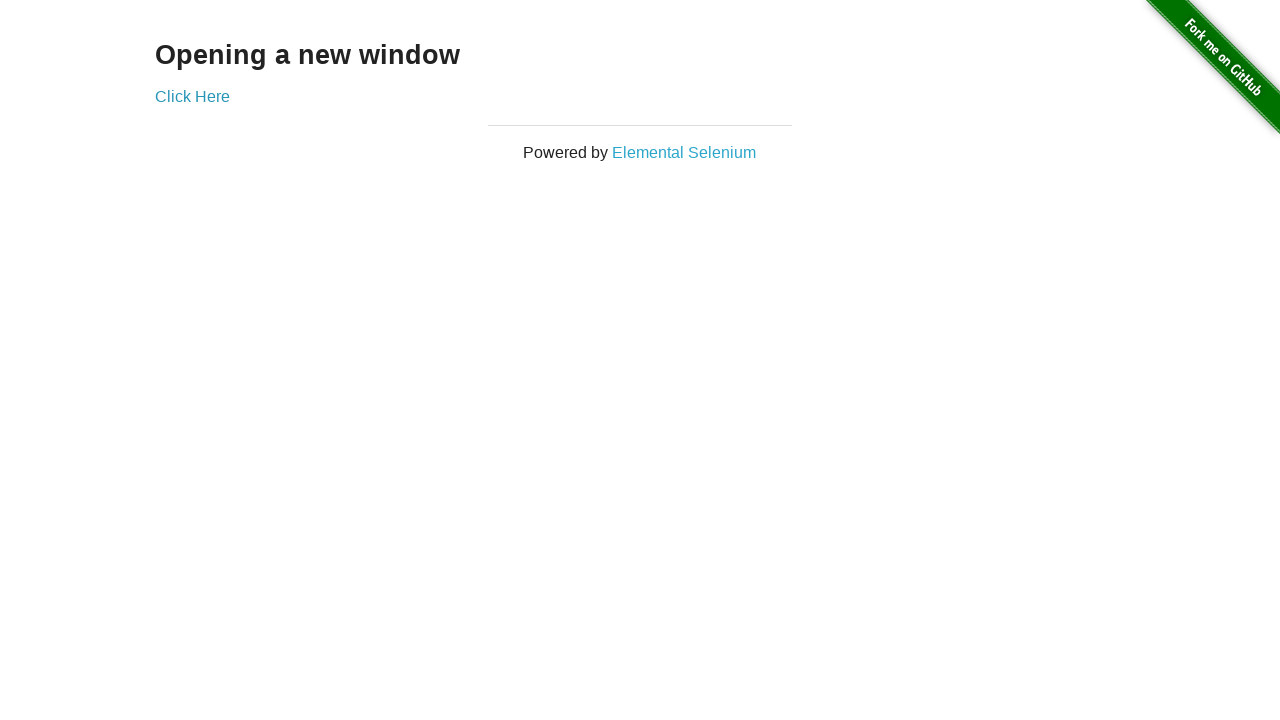

Verified original page title is still 'The Internet'
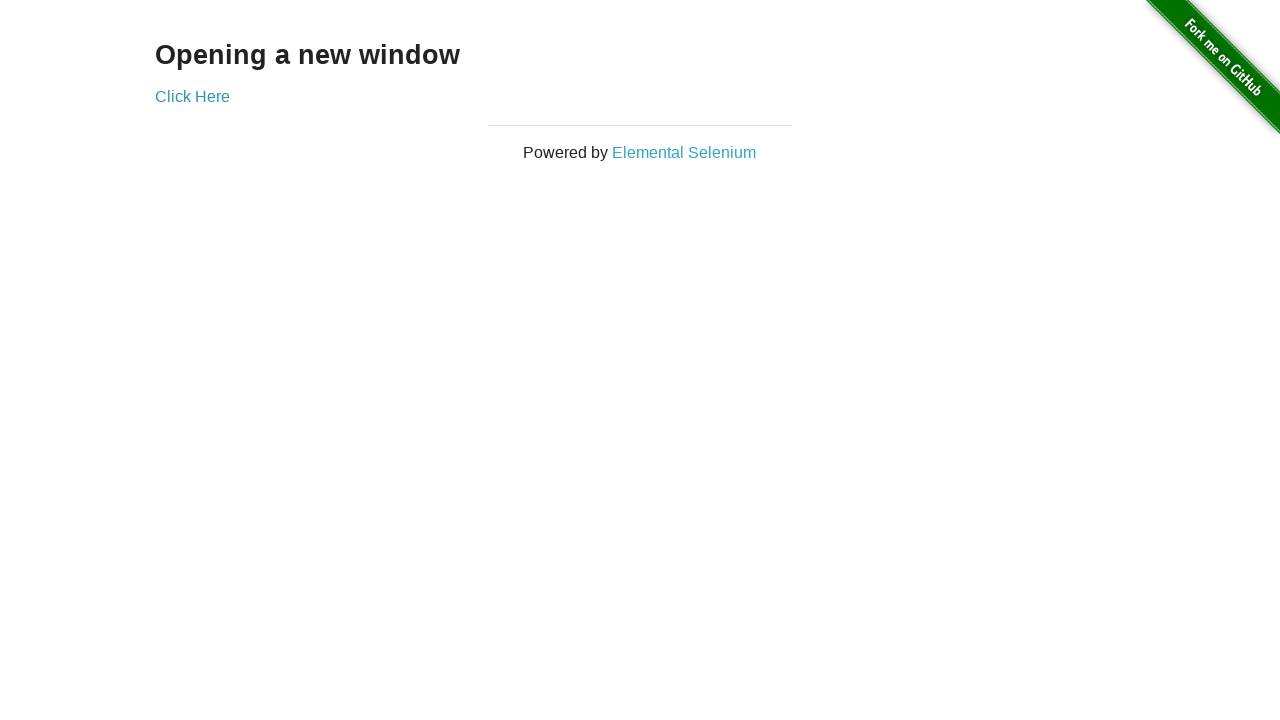

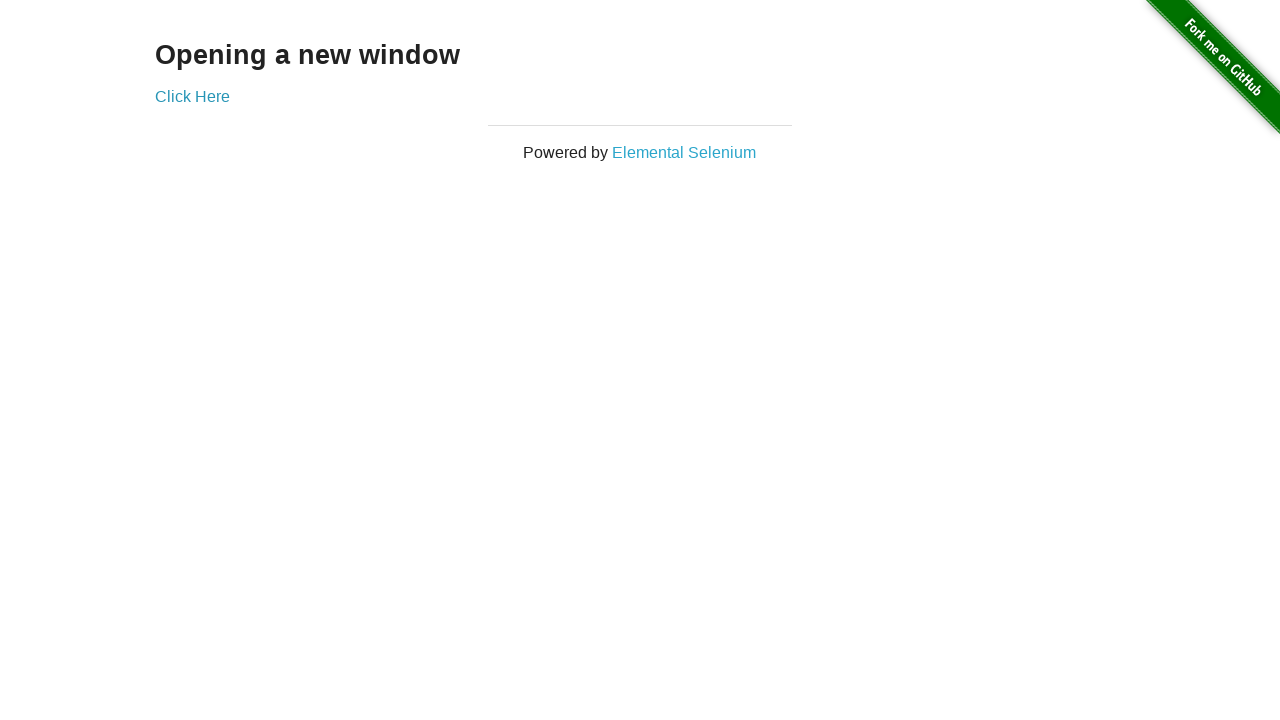